Tests form interaction by filling a name input field and selecting a radio button using JavaScript execution

Starting URL: https://testautomationpractice.blogspot.com/

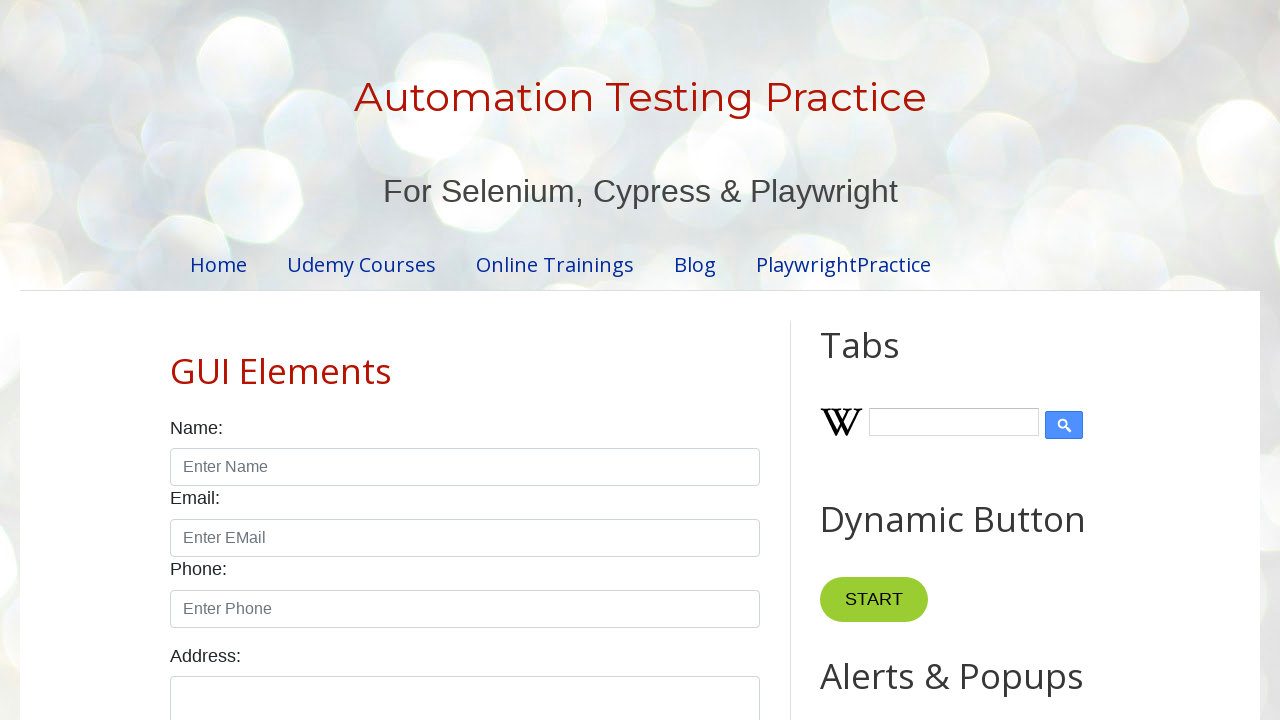

Filled name input field with 'Arjun' using JavaScript execution
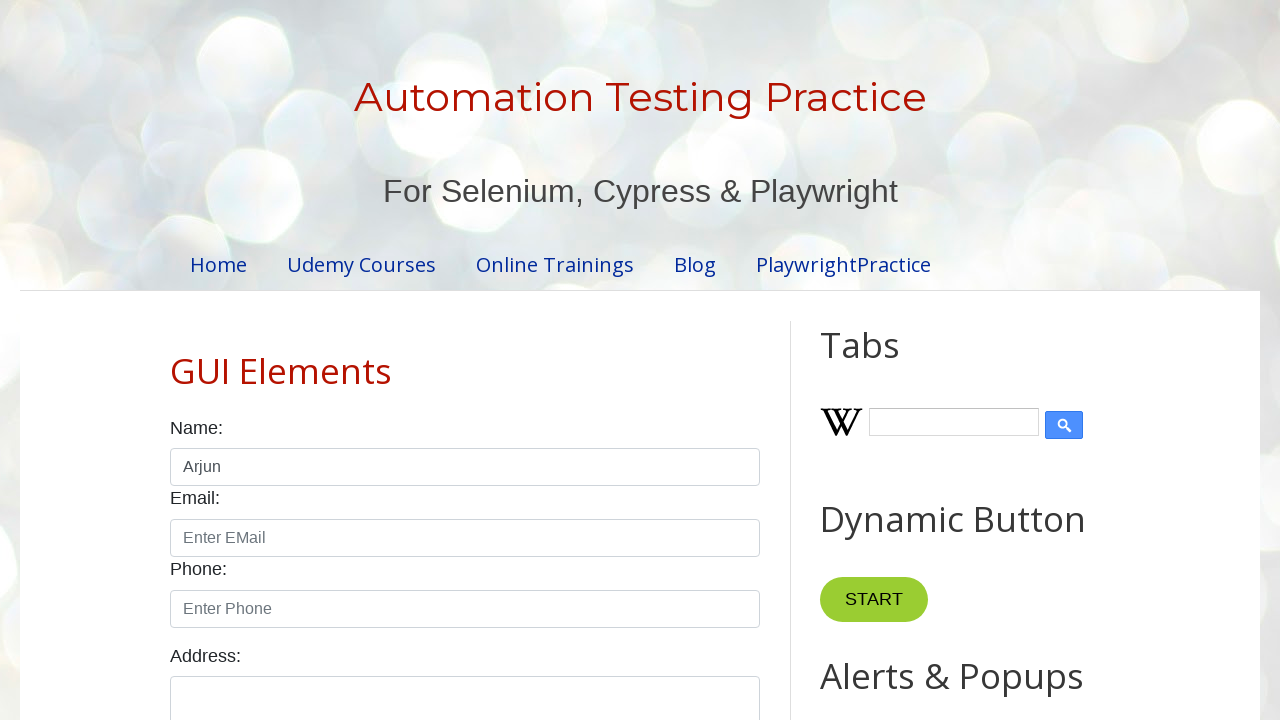

Clicked Male radio button using JavaScript execution
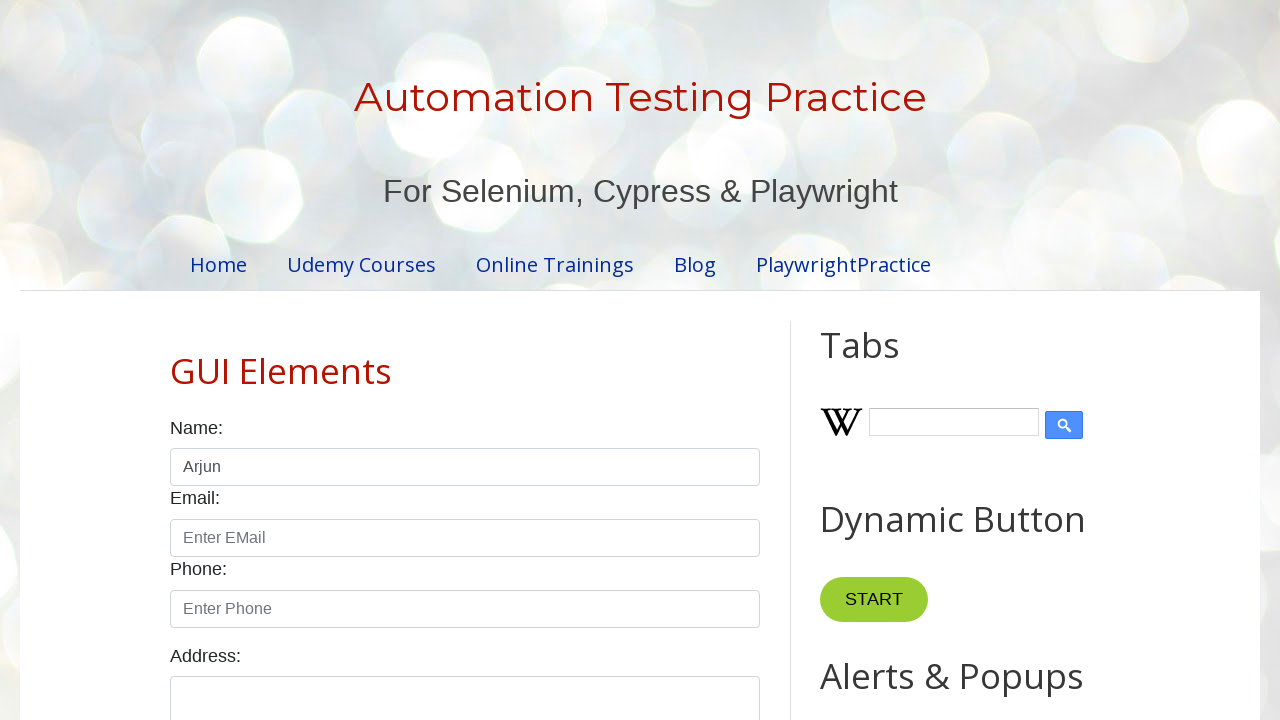

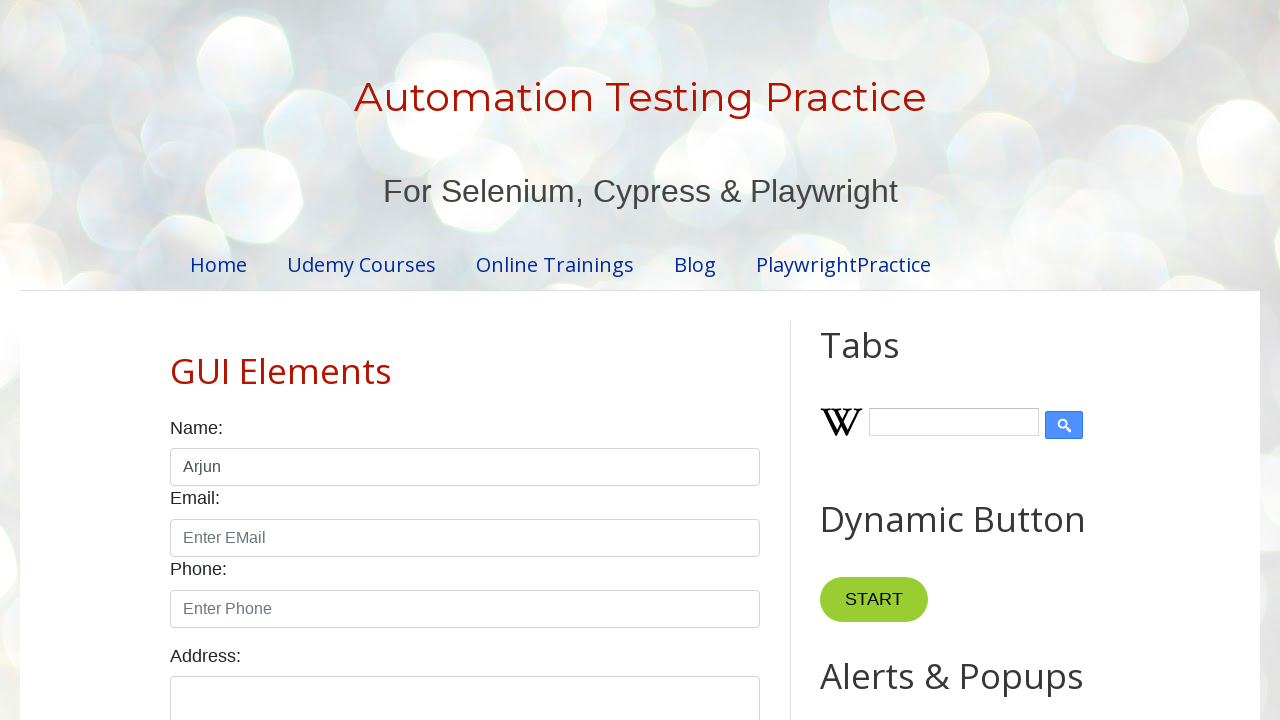